Tests JavaScript alert handling by clicking a button that triggers a JS confirm dialog and accepting it

Starting URL: https://the-internet.herokuapp.com/javascript_alerts

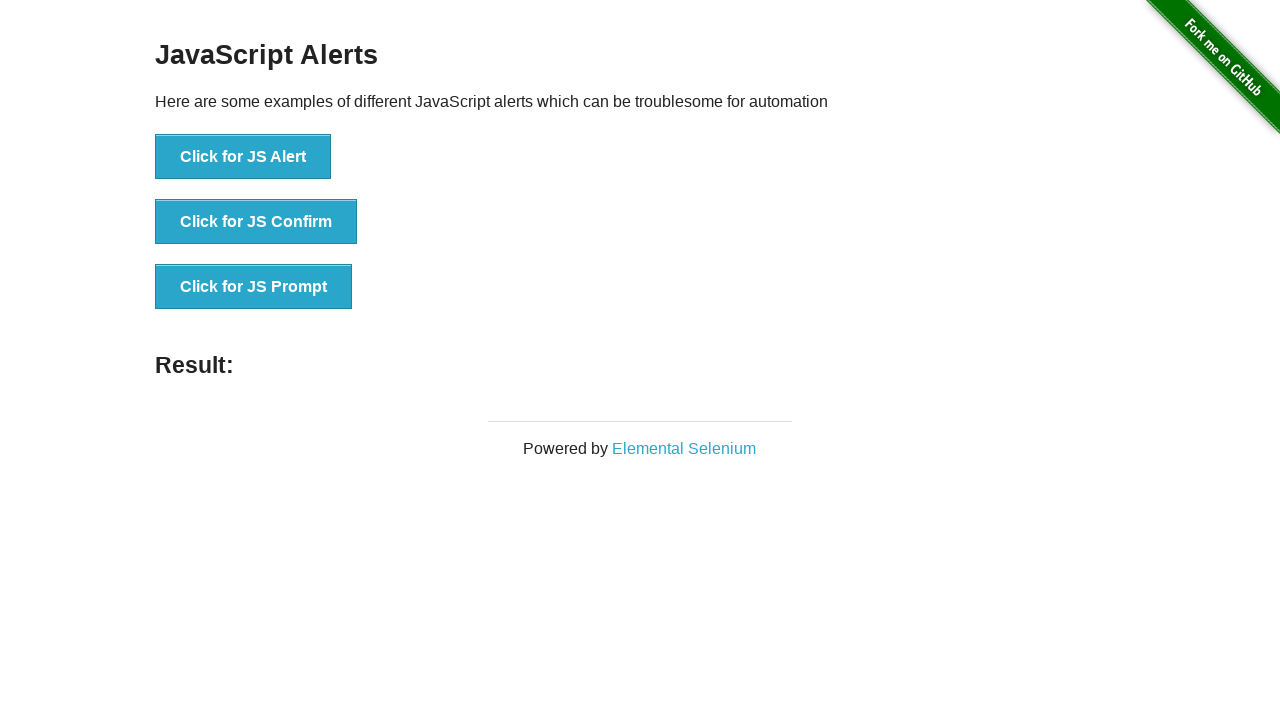

Clicked the 'Click for JS Confirm' button to trigger JavaScript confirm dialog at (256, 222) on xpath=//button[text()='Click for JS Confirm']
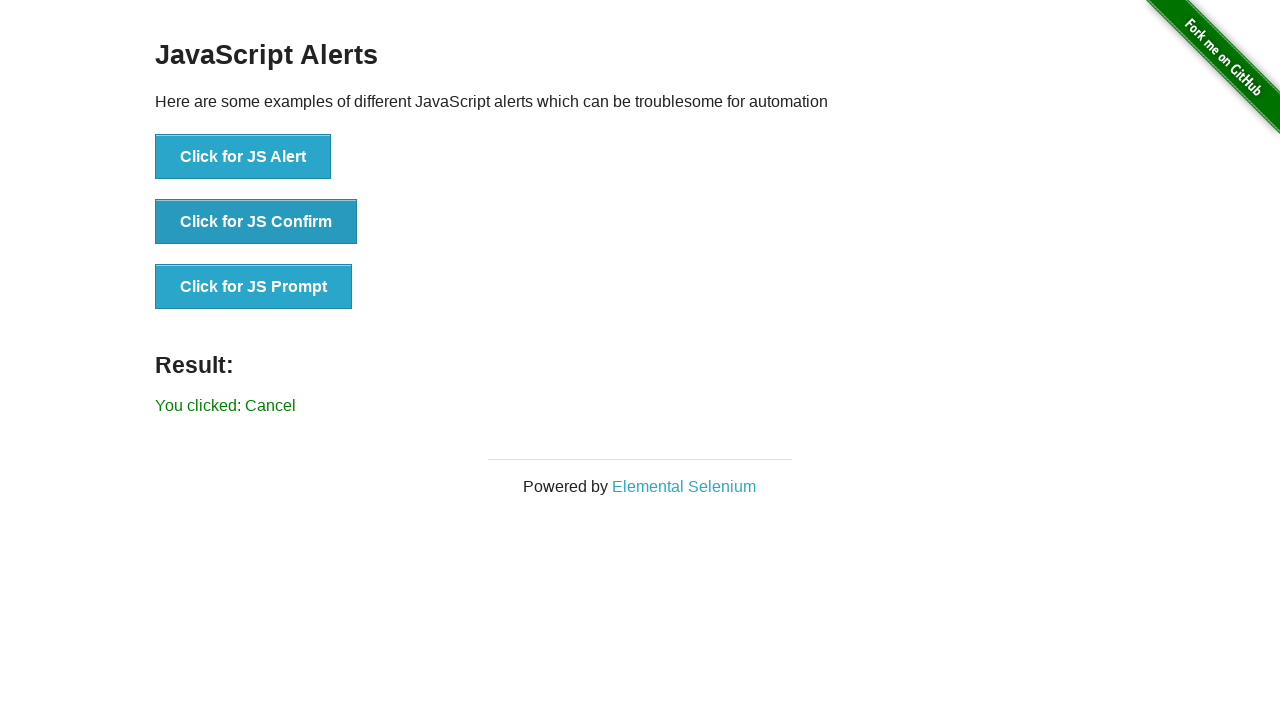

Set up dialog handler to accept any JavaScript dialogs
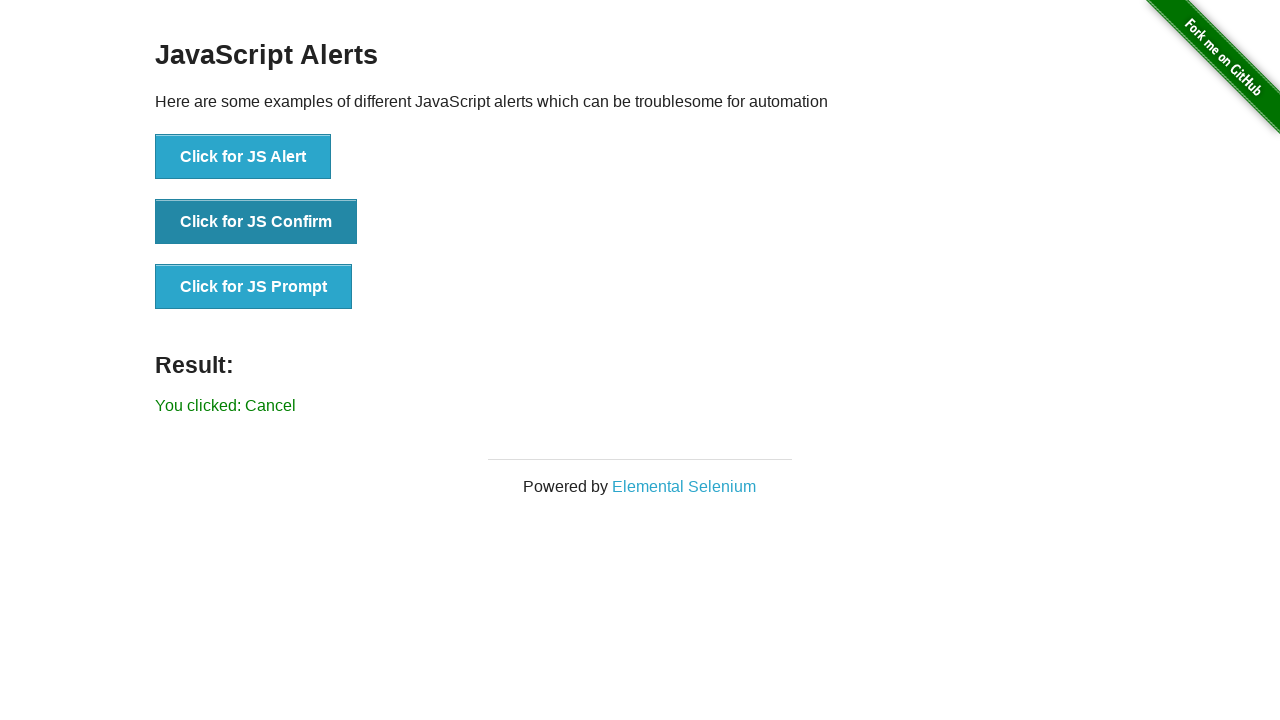

Set up one-time dialog handler to accept the next JavaScript dialog
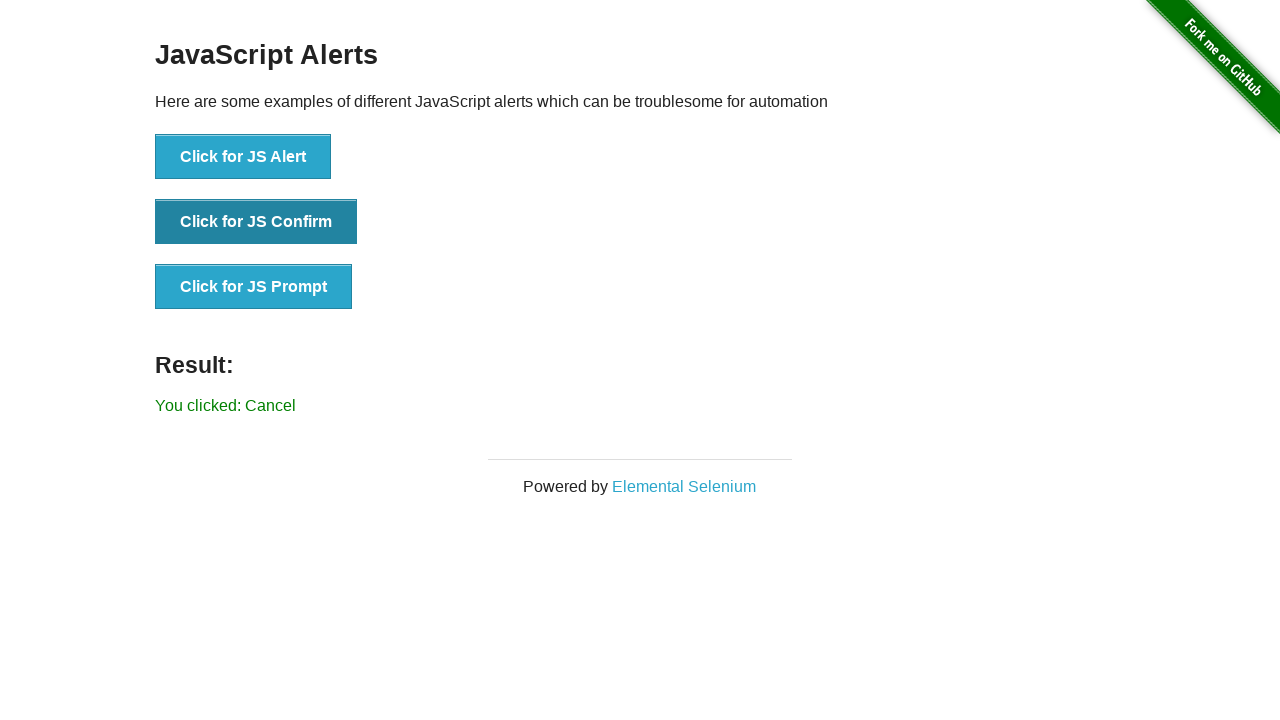

Clicked the 'Click for JS Confirm' button and confirmed the JavaScript dialog at (256, 222) on xpath=//button[text()='Click for JS Confirm']
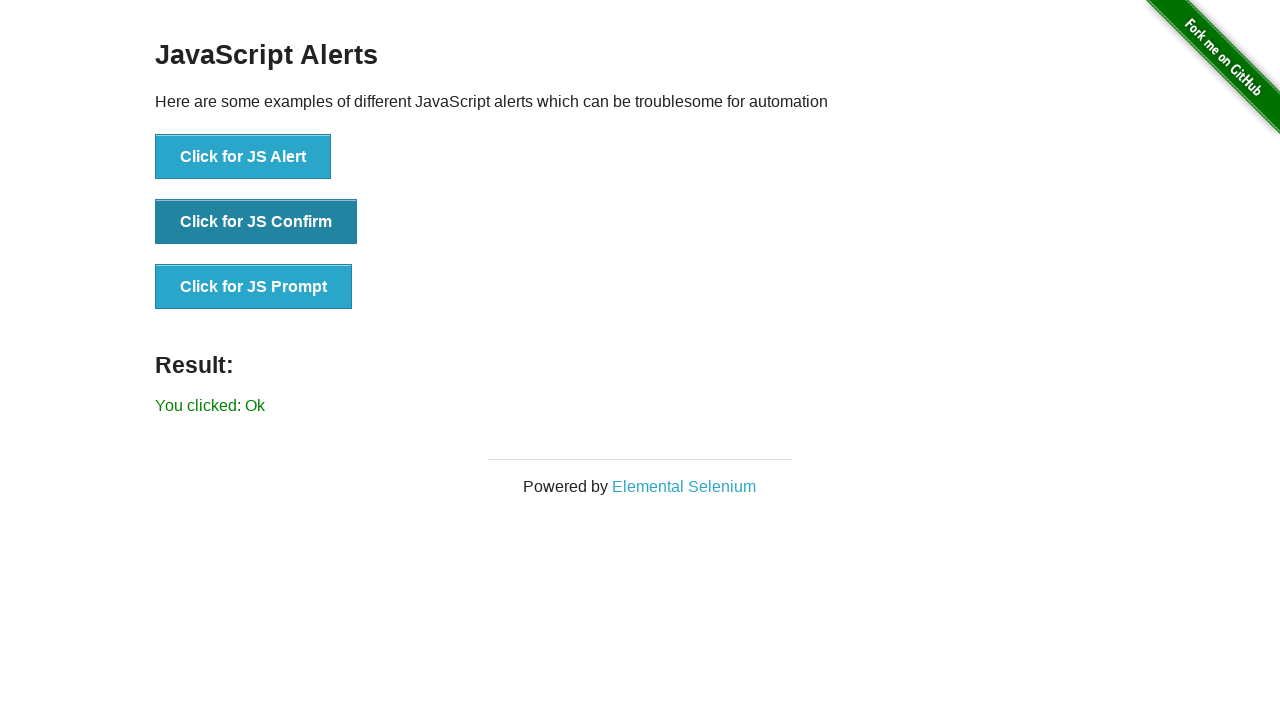

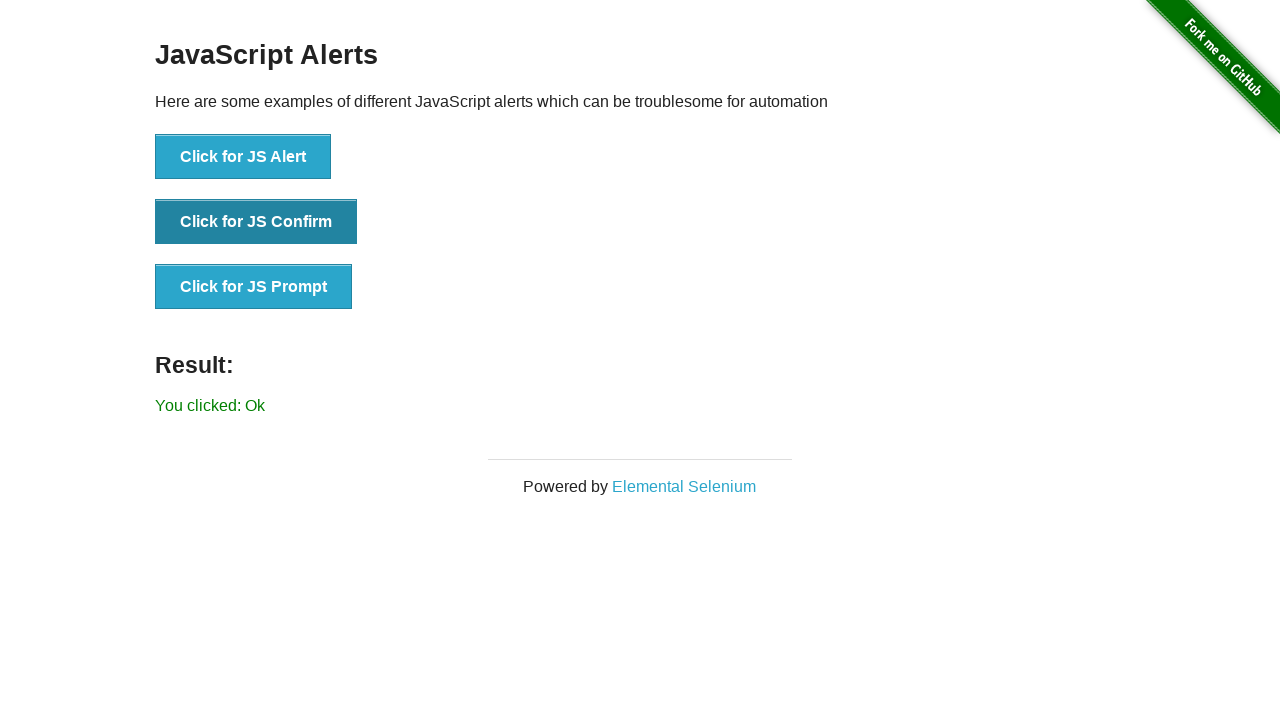